Tests dynamic autocomplete dropdown by typing a partial value and selecting from suggestions

Starting URL: https://rahulshettyacademy.com/AutomationPractice/

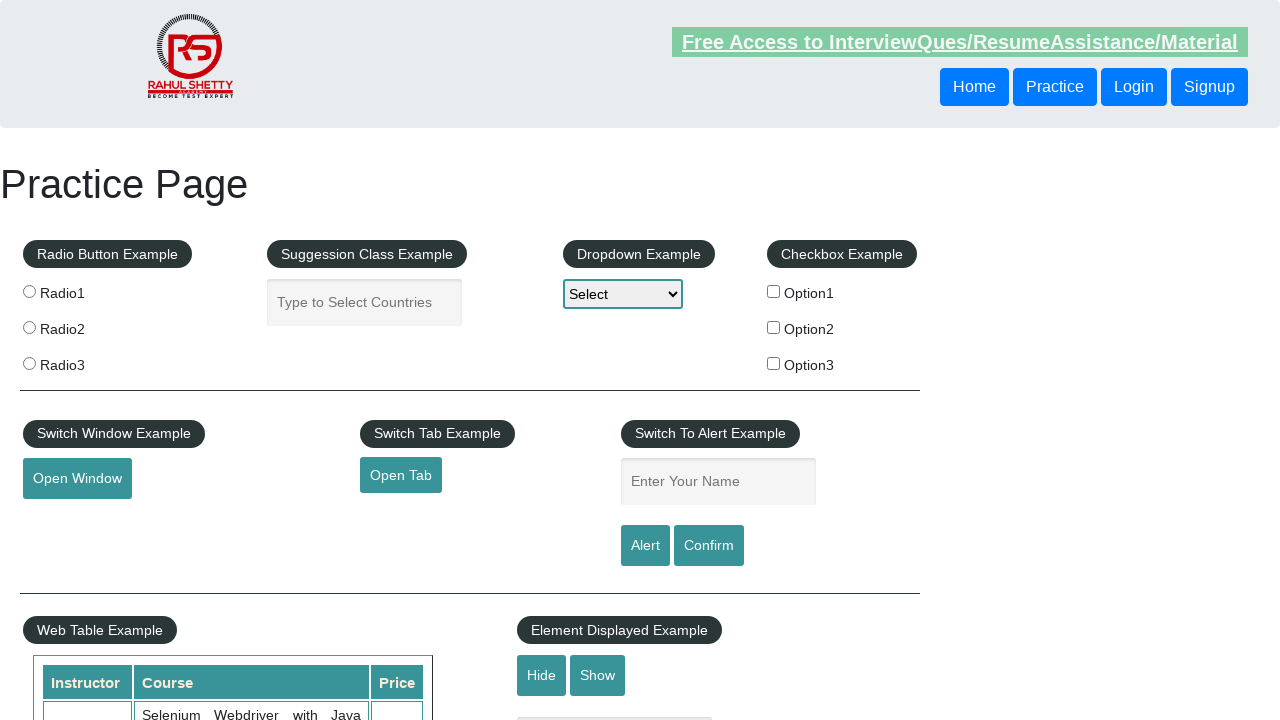

Typed 'In' in autocomplete field to trigger dynamic dropdown on #autocomplete
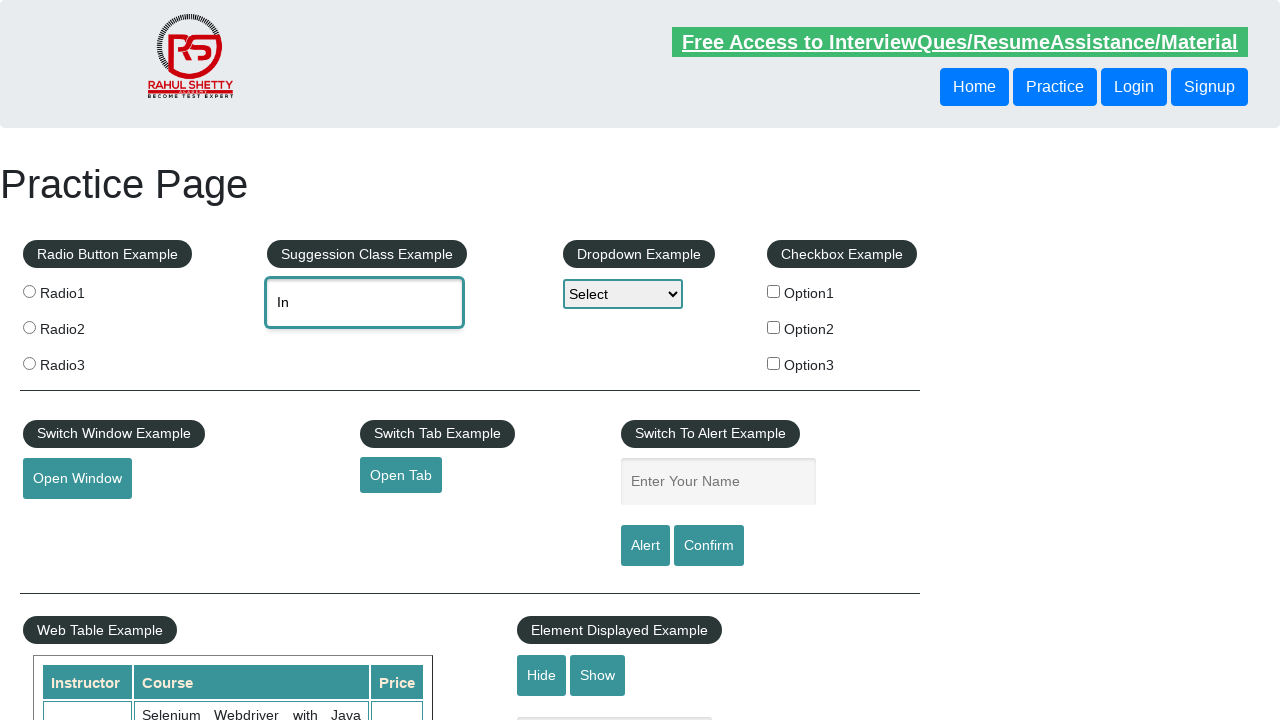

Autocomplete suggestions dropdown appeared with partial match 'In'
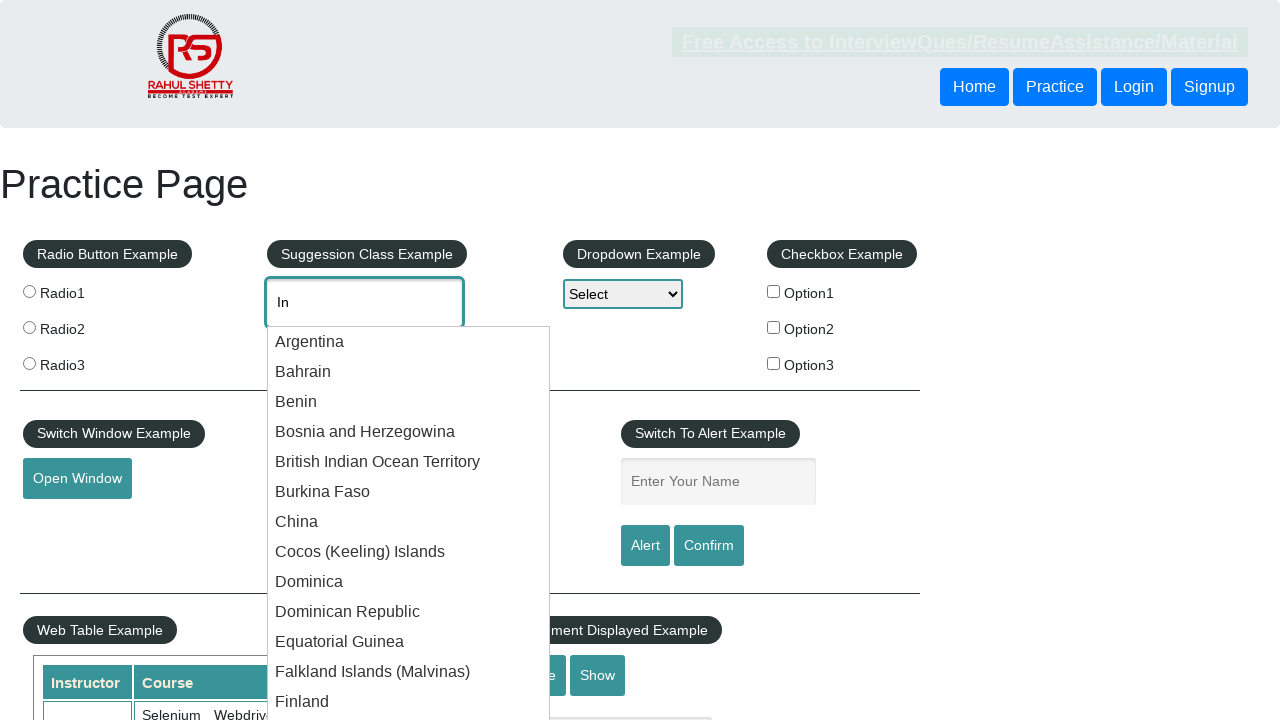

Selected 'India' from autocomplete suggestions at (409, 462) on ul#ui-id-1 li.ui-menu-item div:has-text("India")
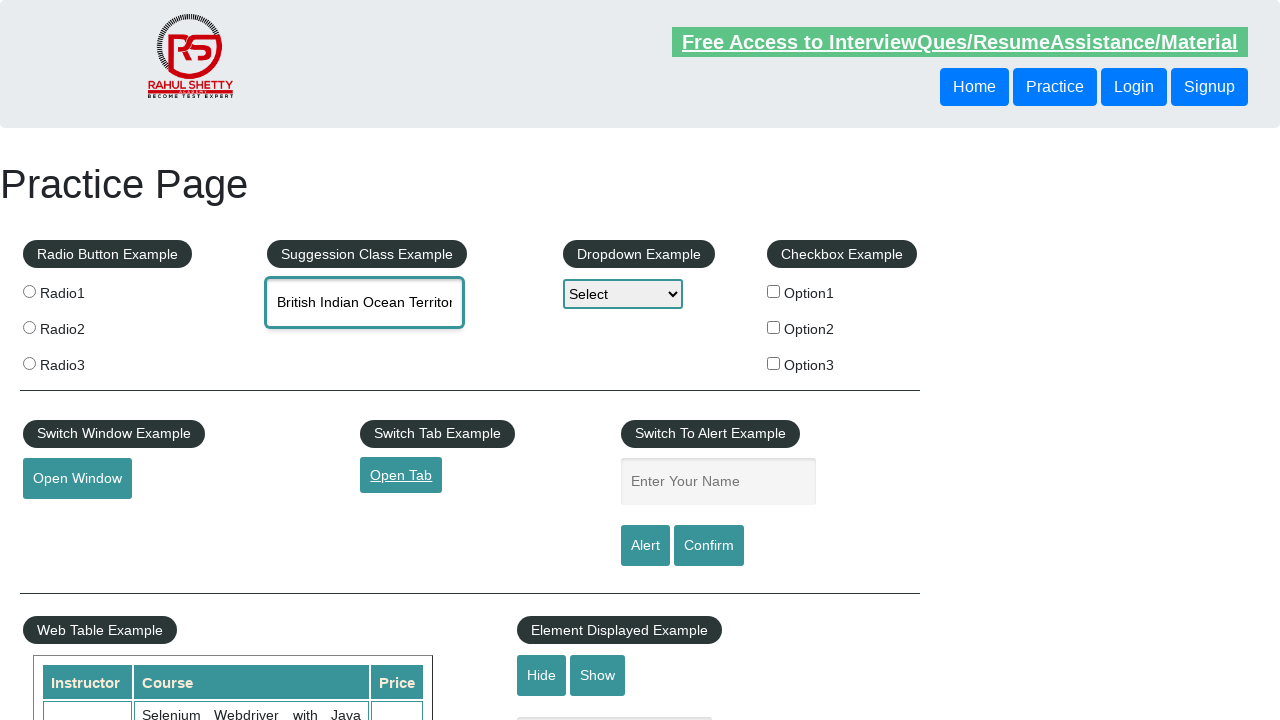

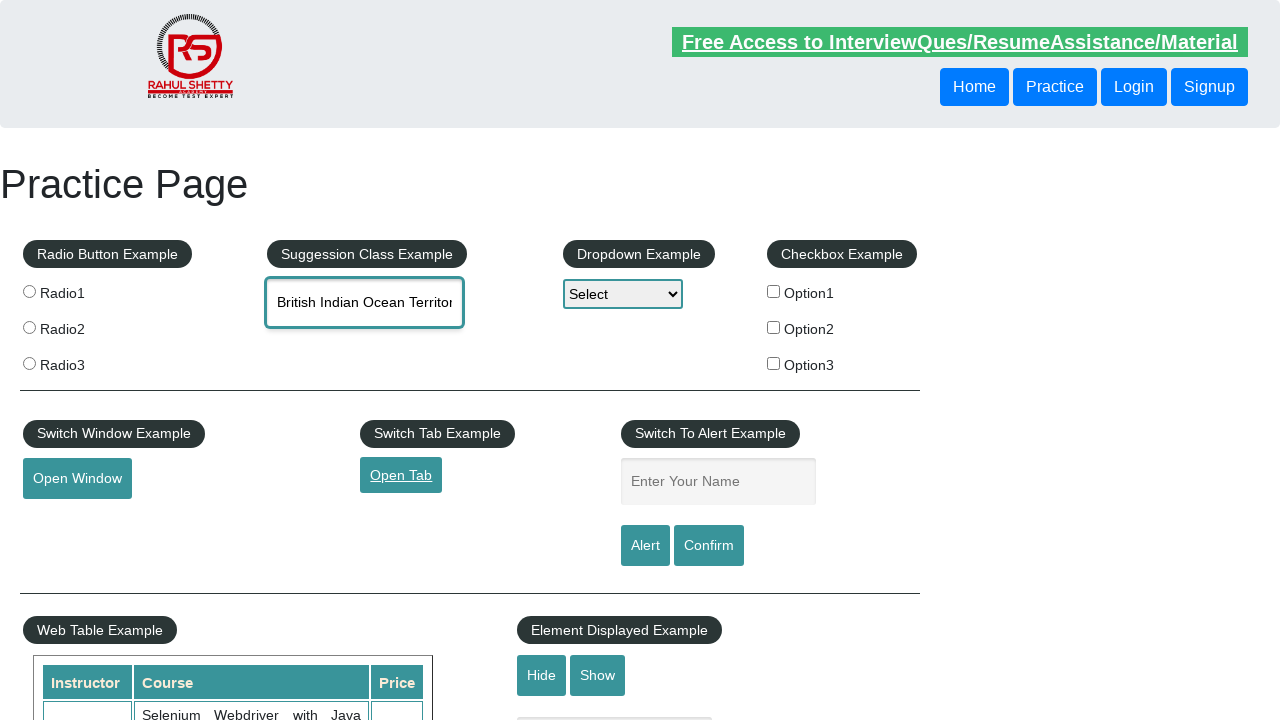